Navigates to Go playground and enters code into the code editor textarea

Starting URL: http://play.golang.org/?simple=1

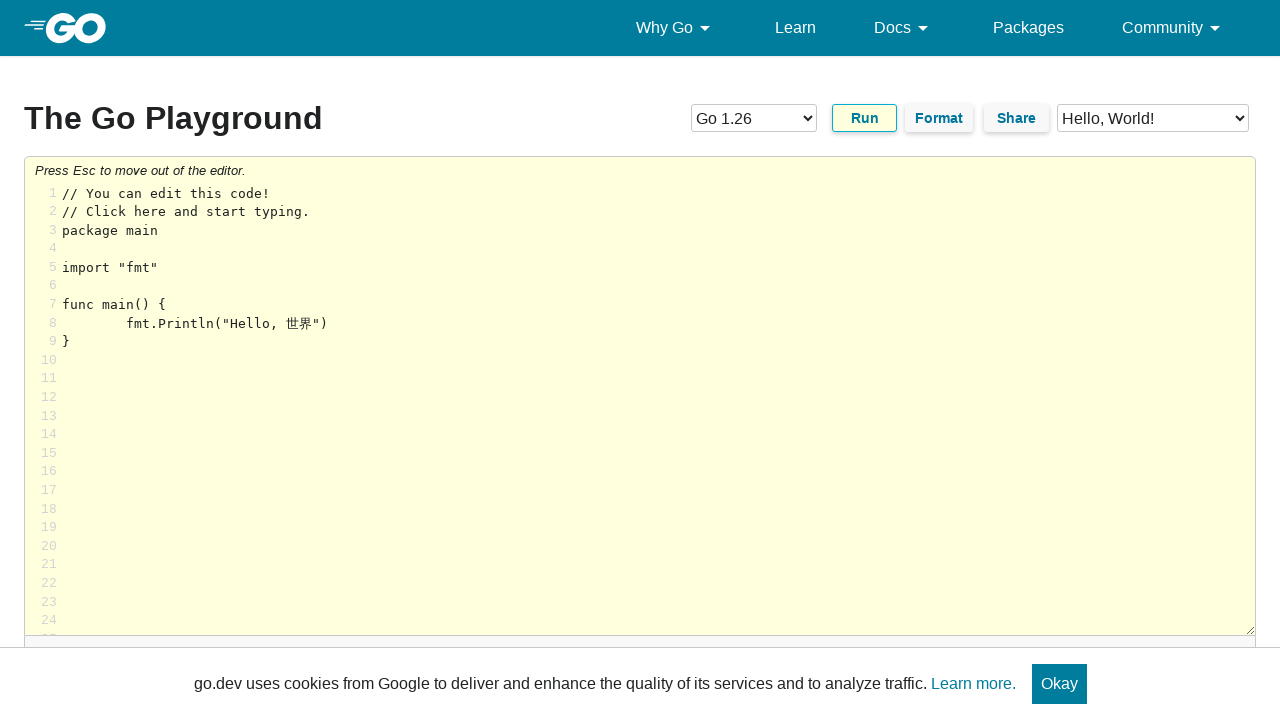

Navigated to Go playground at http://play.golang.org/?simple=1
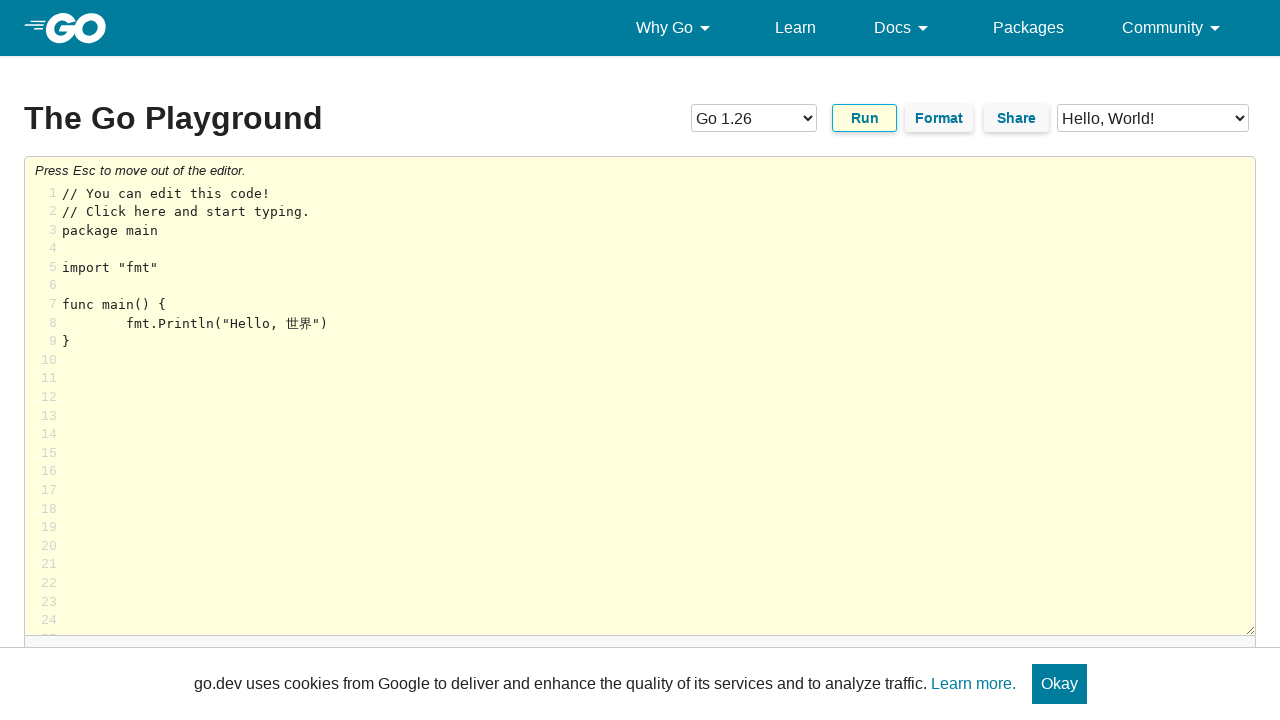

Located the code editor textarea element
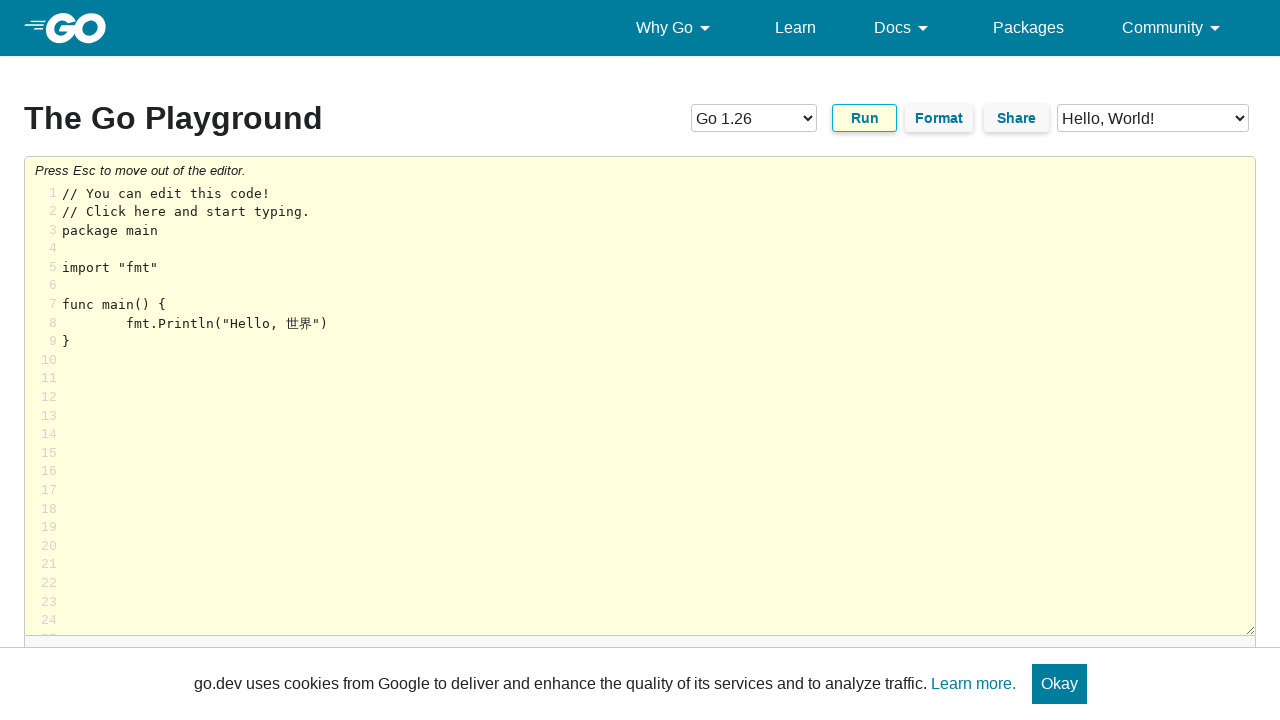

Cleared existing content from the code editor on #code
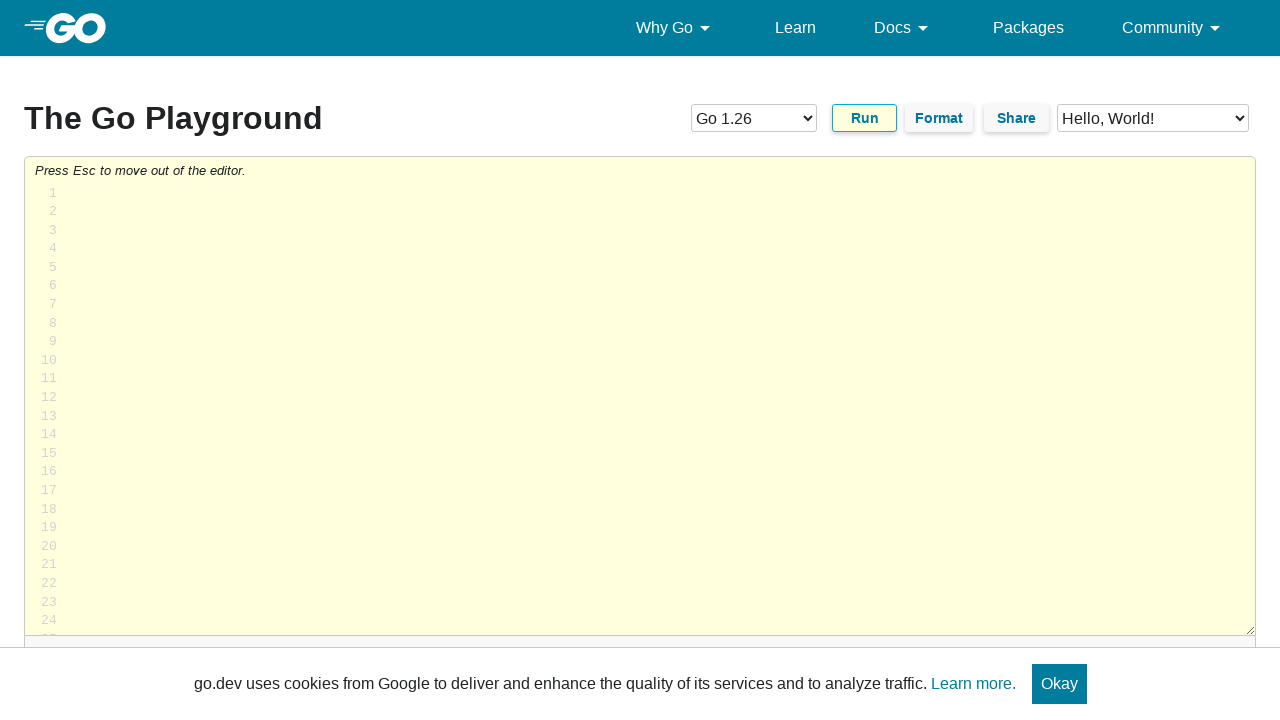

Entered Go code into the code editor textarea on #code
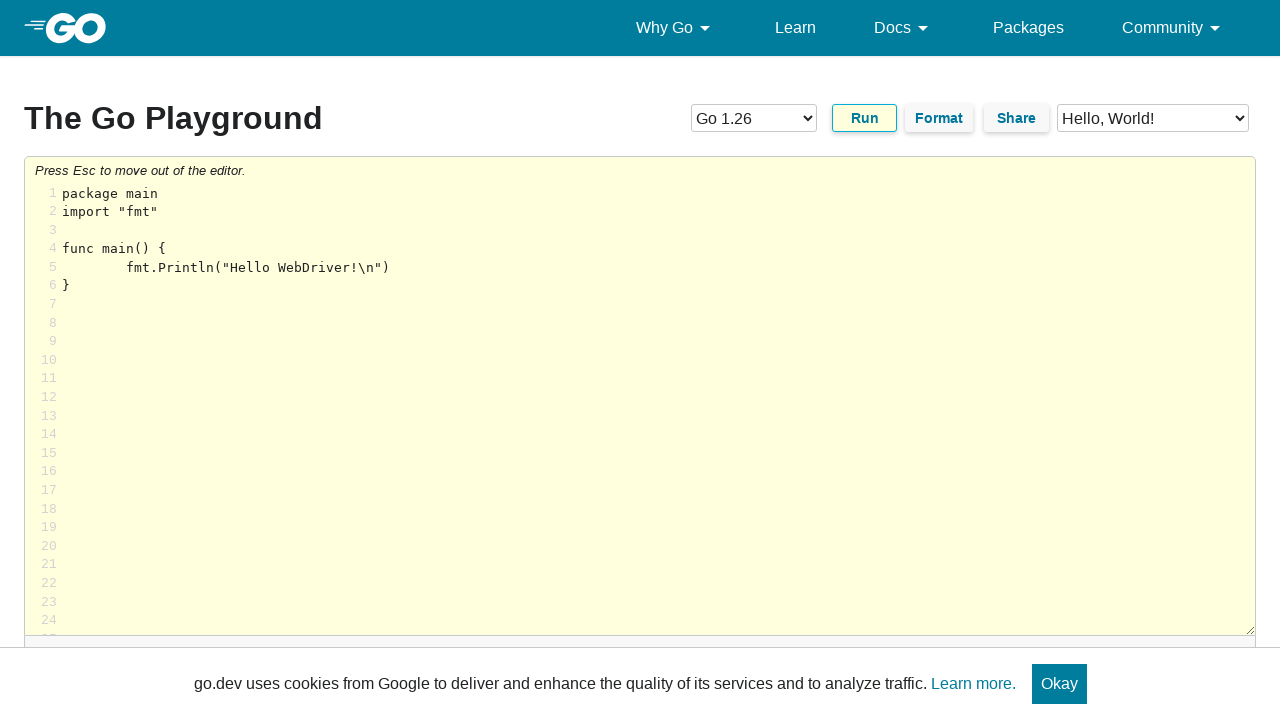

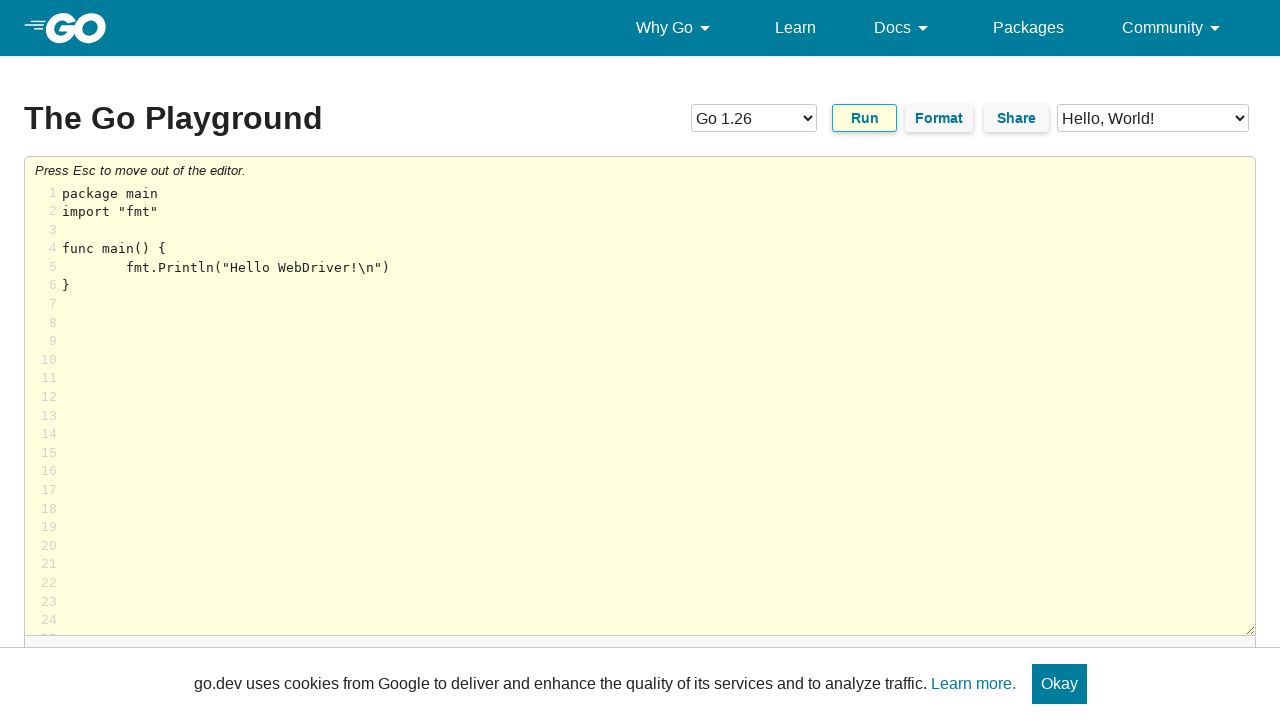